Tests the date picker functionality by filling a date value into the datepicker input field on a test automation practice site.

Starting URL: https://testautomationpractice.blogspot.com/

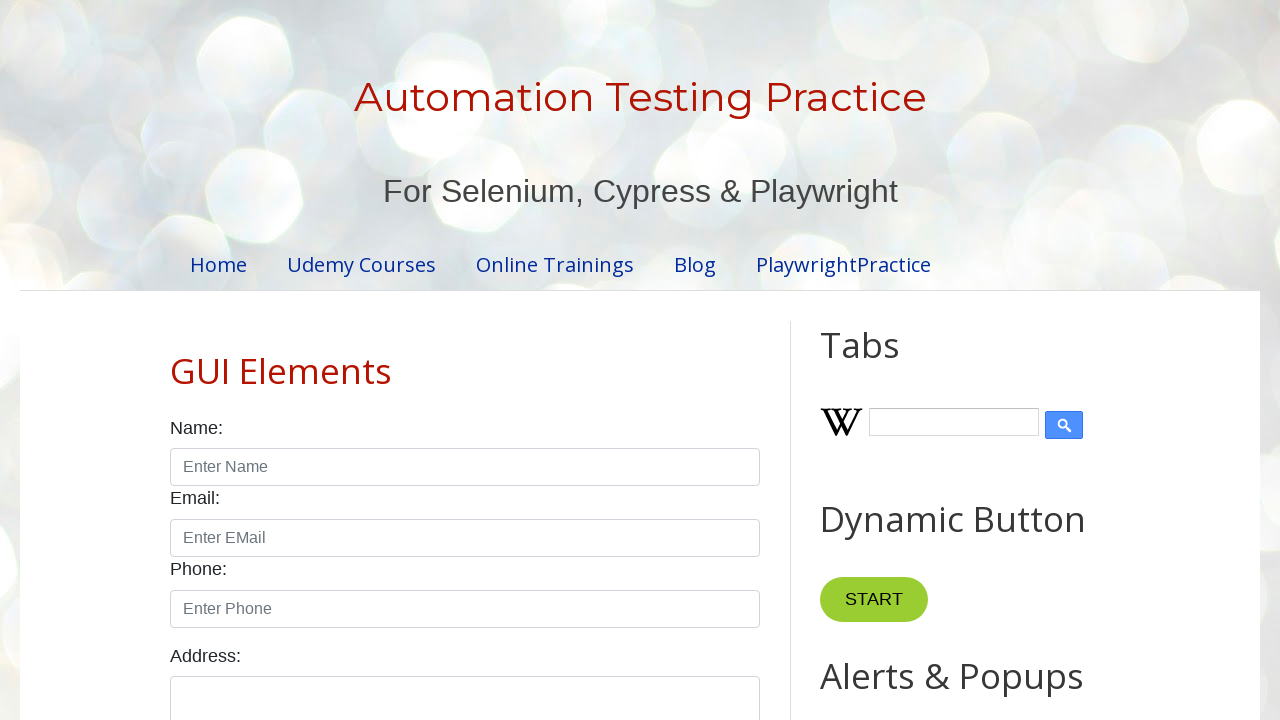

Filled datepicker input field with date '03/12/2025' on #datepicker
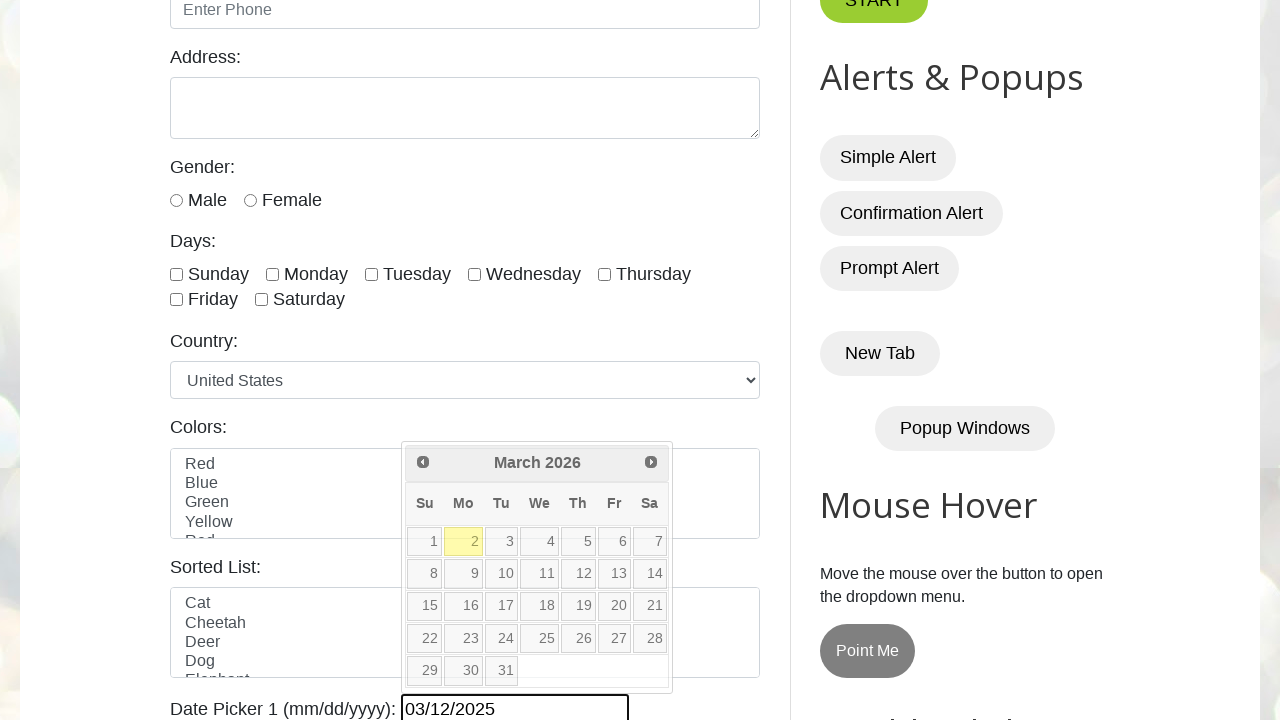

Waited 1000ms for the date to be applied
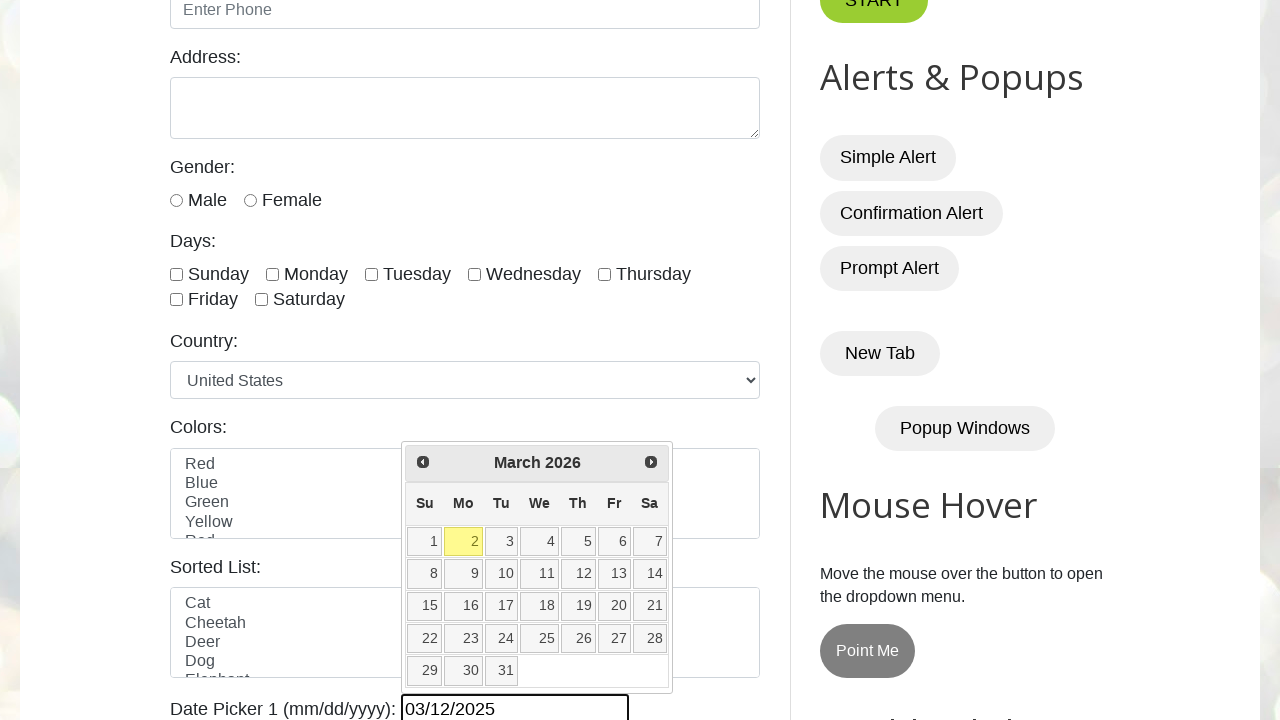

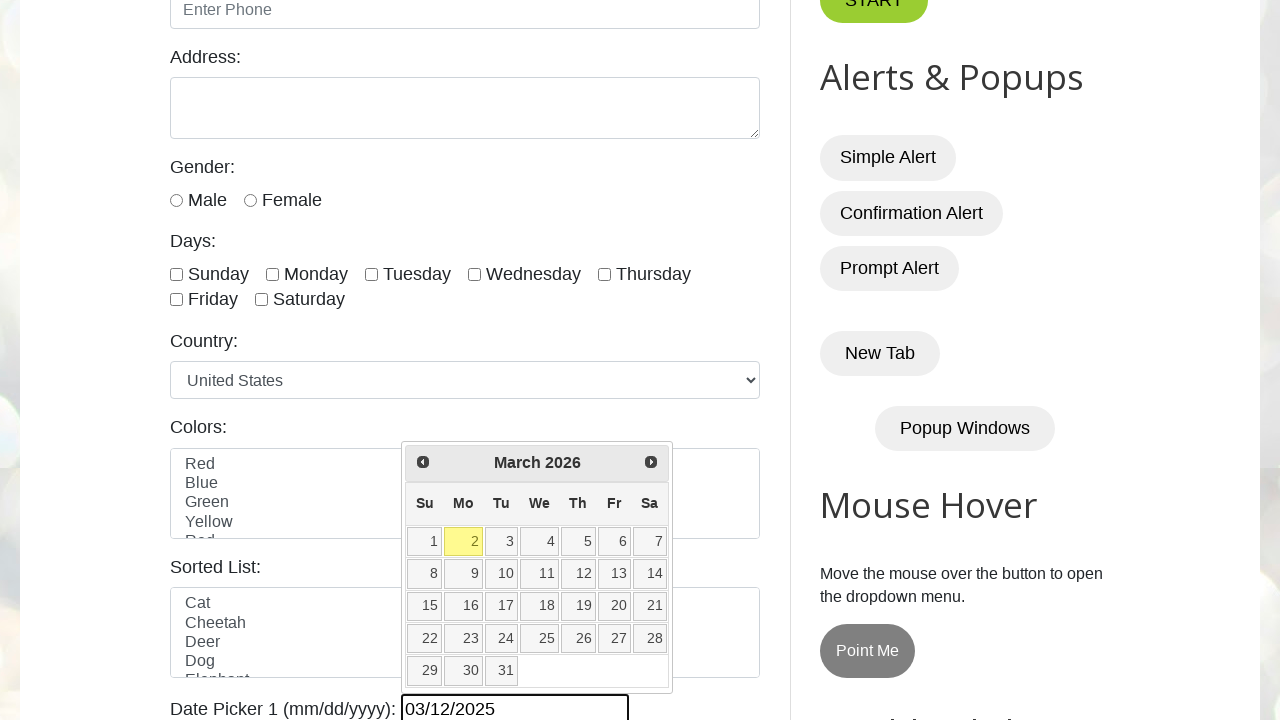